Verifies the Python.org main page loads correctly by checking the page title contains "Python" and that the Downloads link is present

Starting URL: https://www.python.org

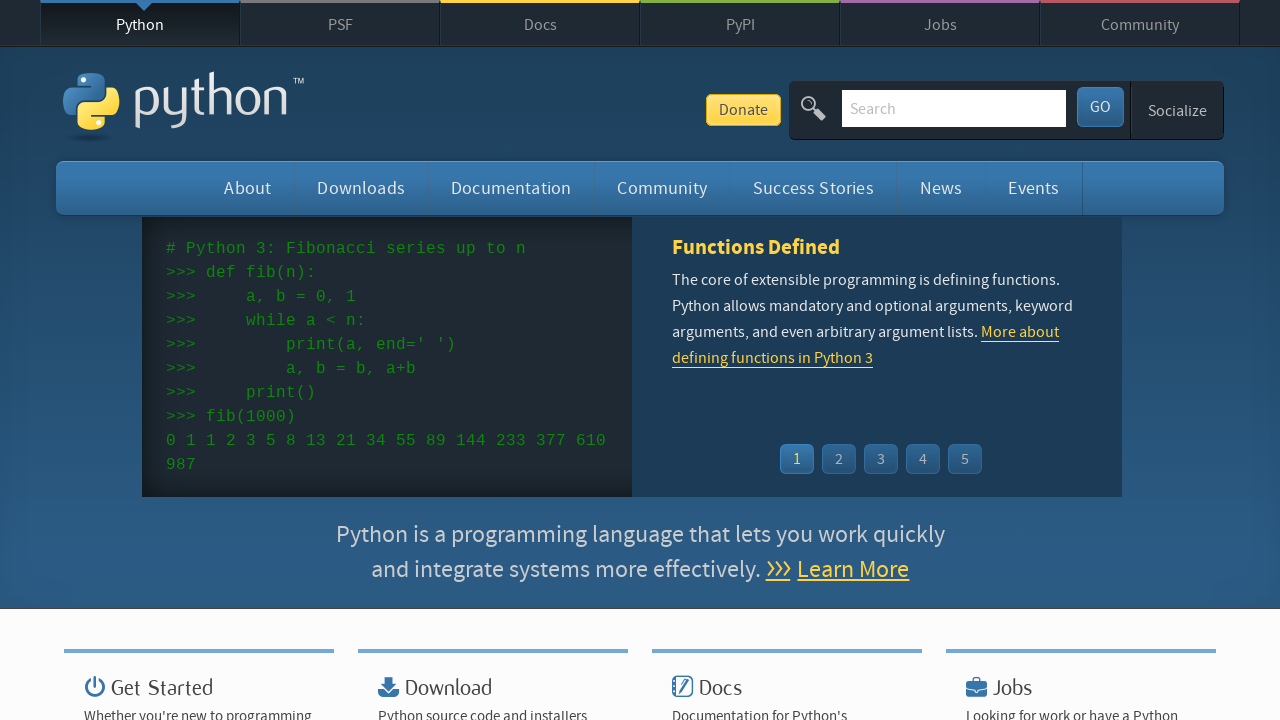

Navigated to https://www.python.org
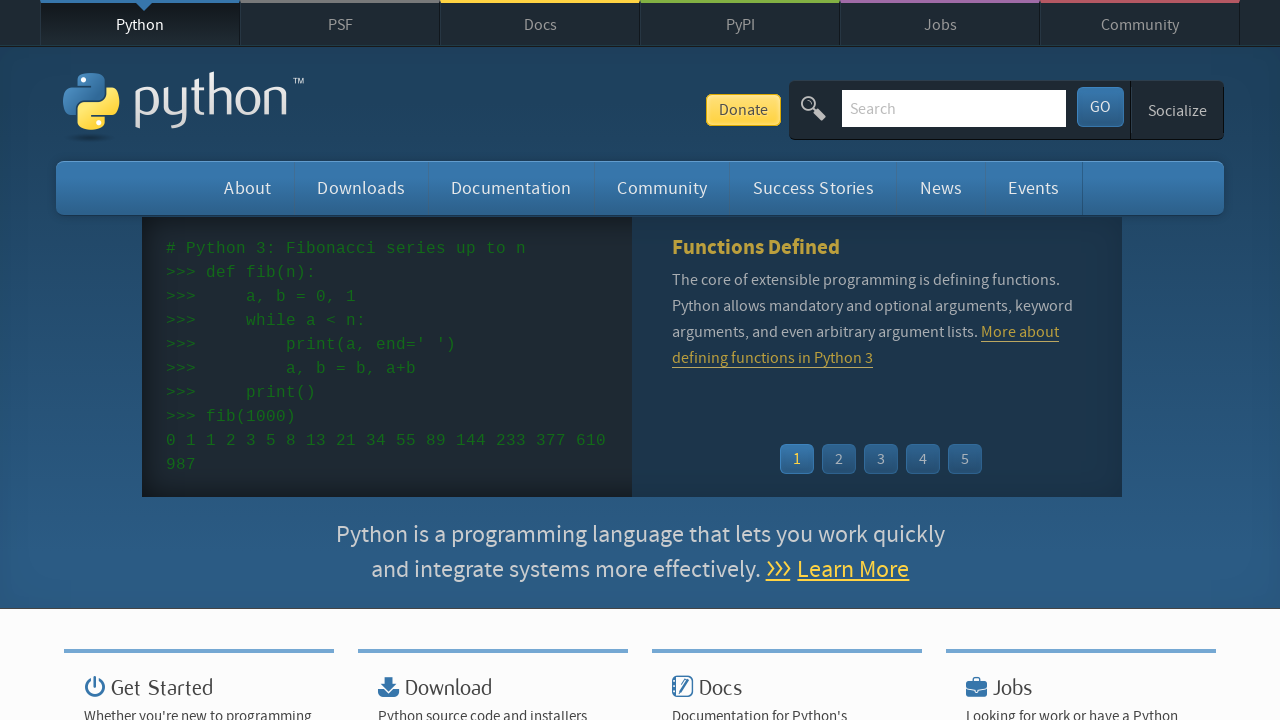

Verified page title contains 'Python'
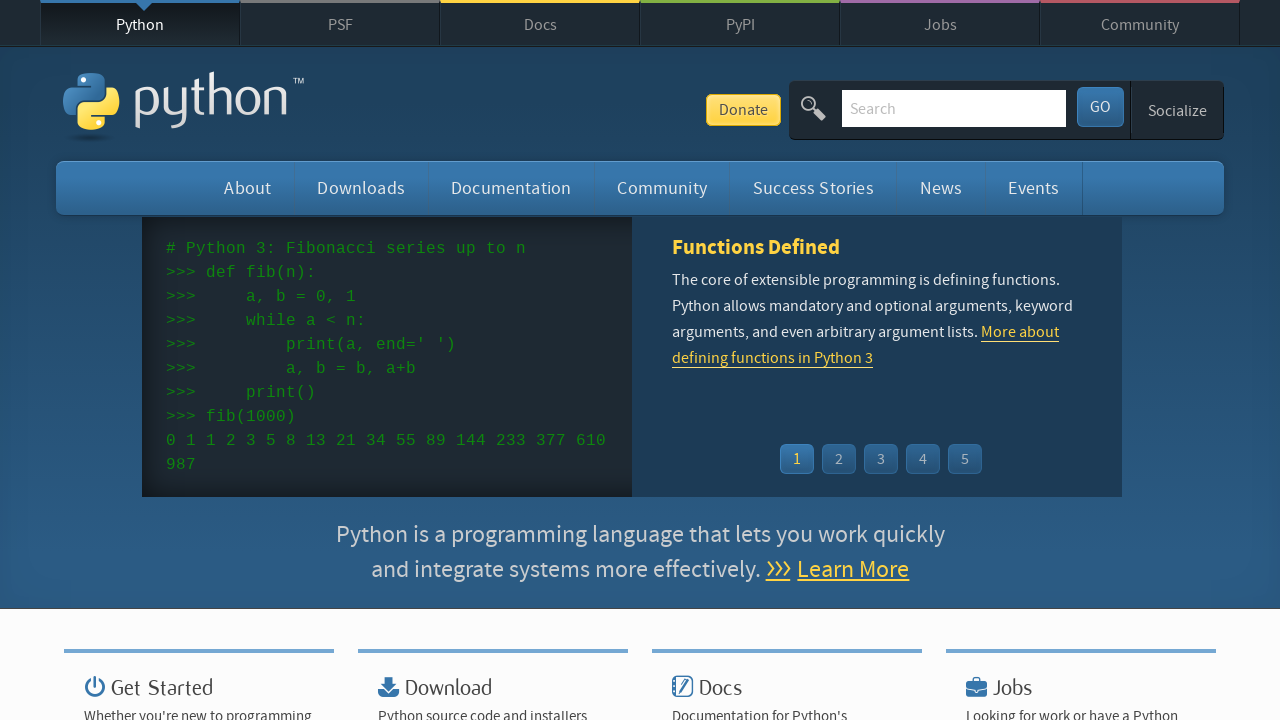

Downloads link is present and loaded
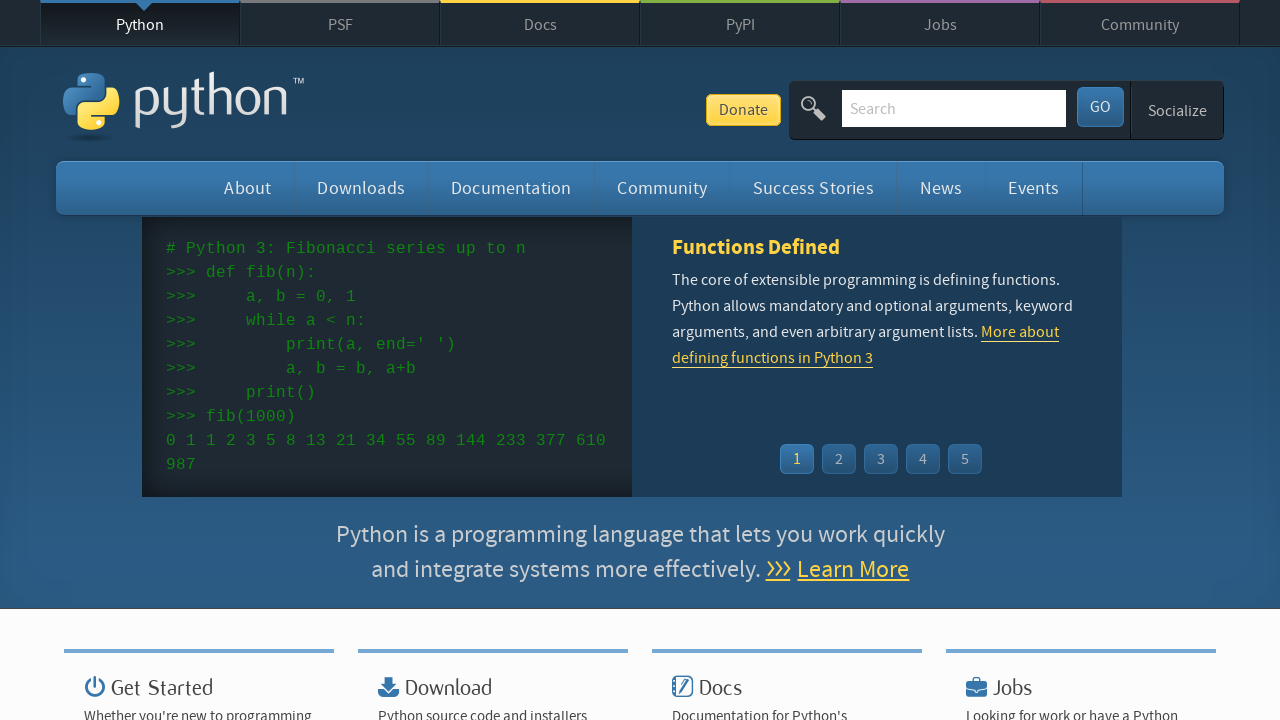

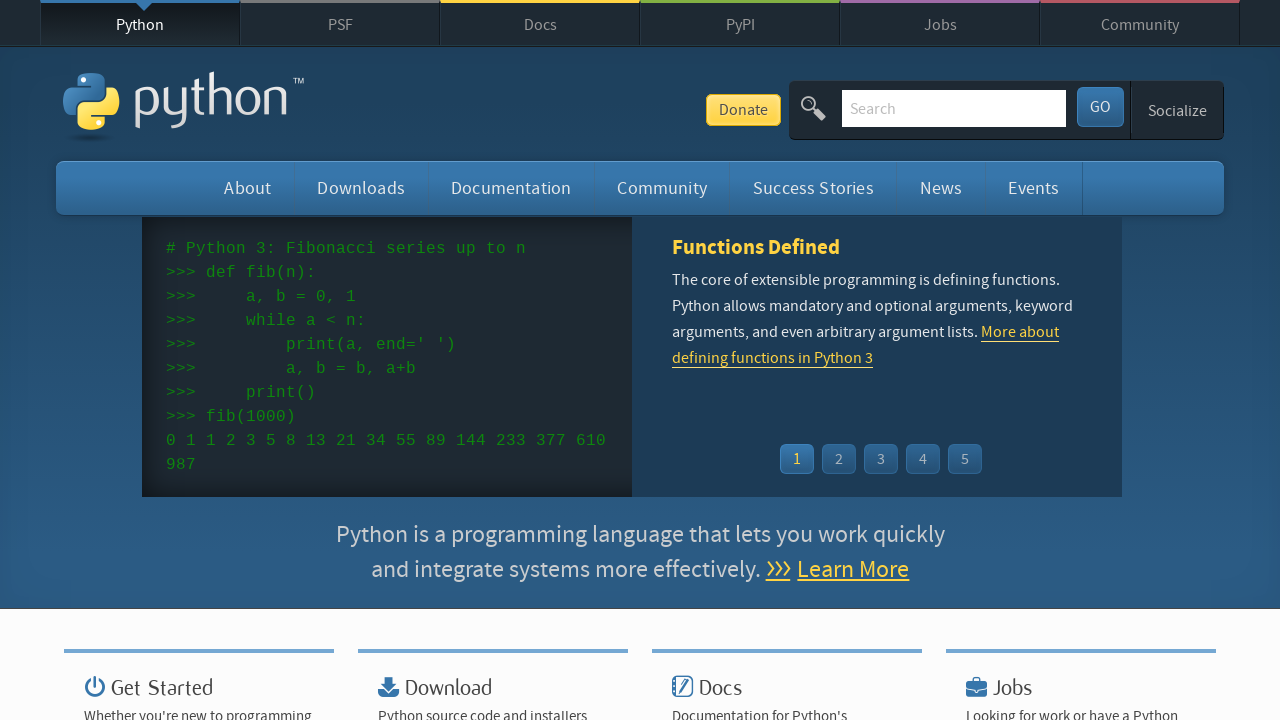